Tests unmarking a completed todo item by unchecking its checkbox

Starting URL: https://demo.playwright.dev/todomvc

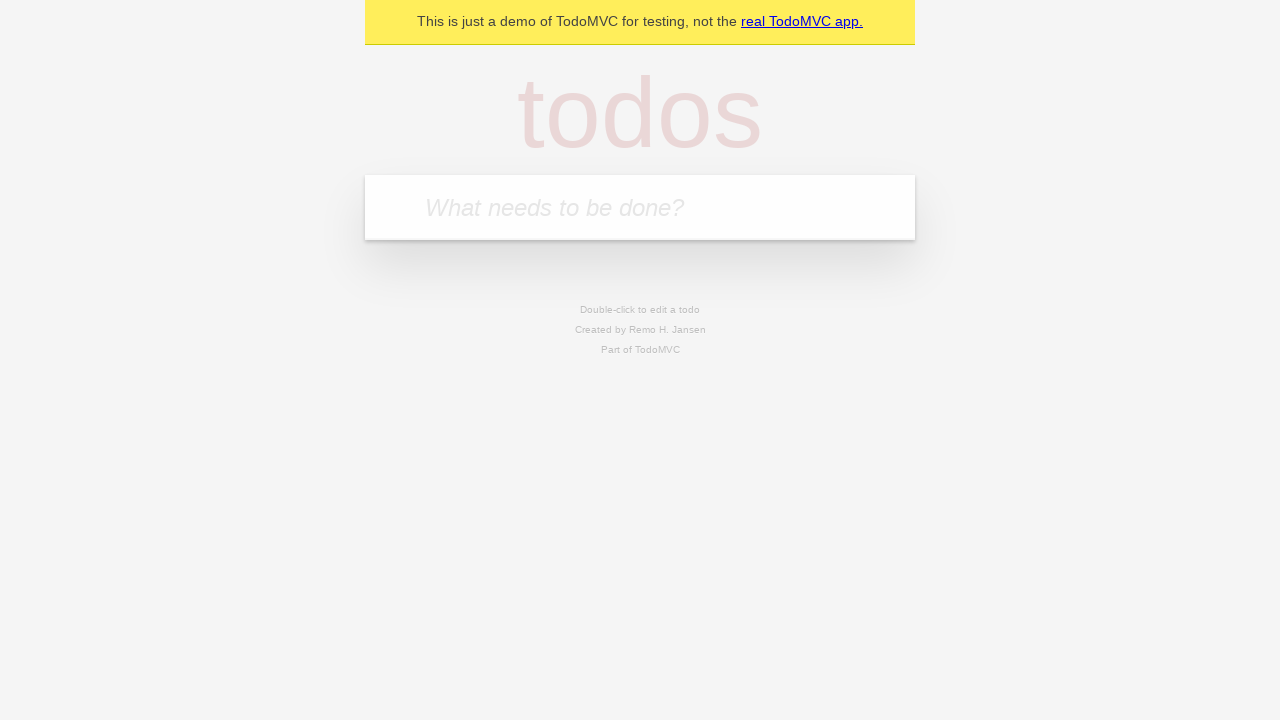

Filled input field with 'buy some cheese' on internal:attr=[placeholder="What needs to be done?"i]
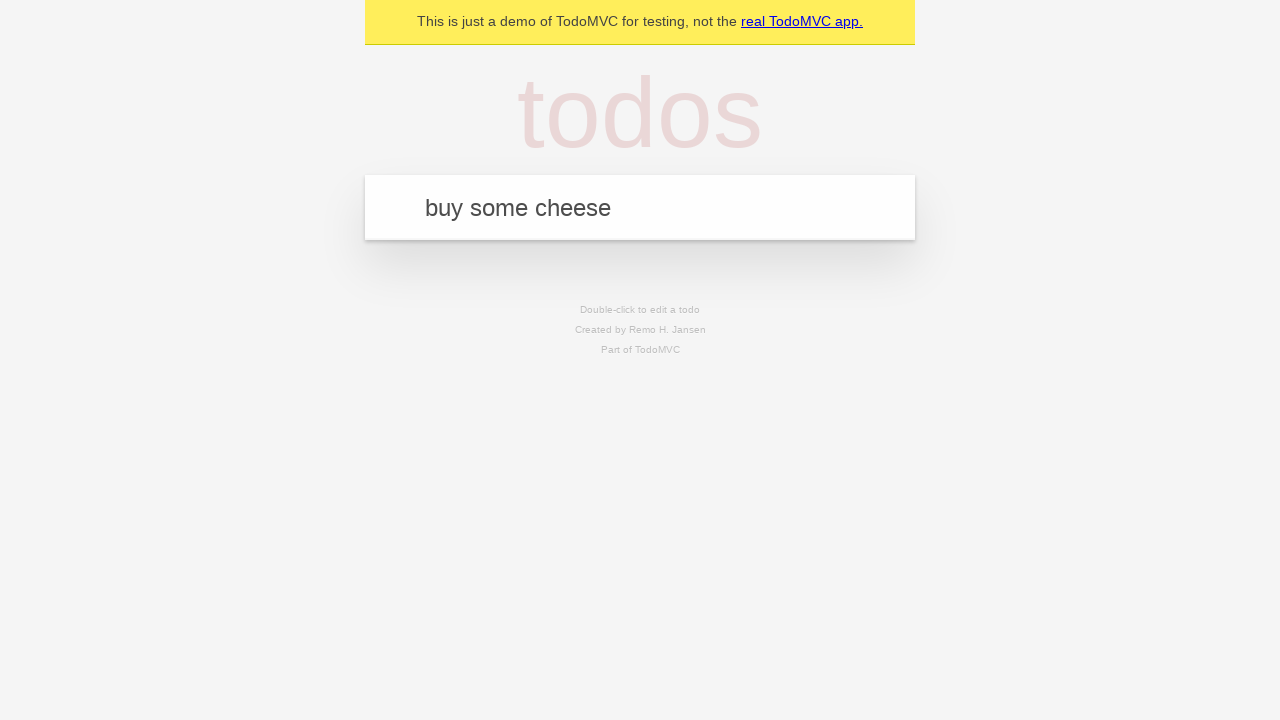

Pressed Enter to create first todo item on internal:attr=[placeholder="What needs to be done?"i]
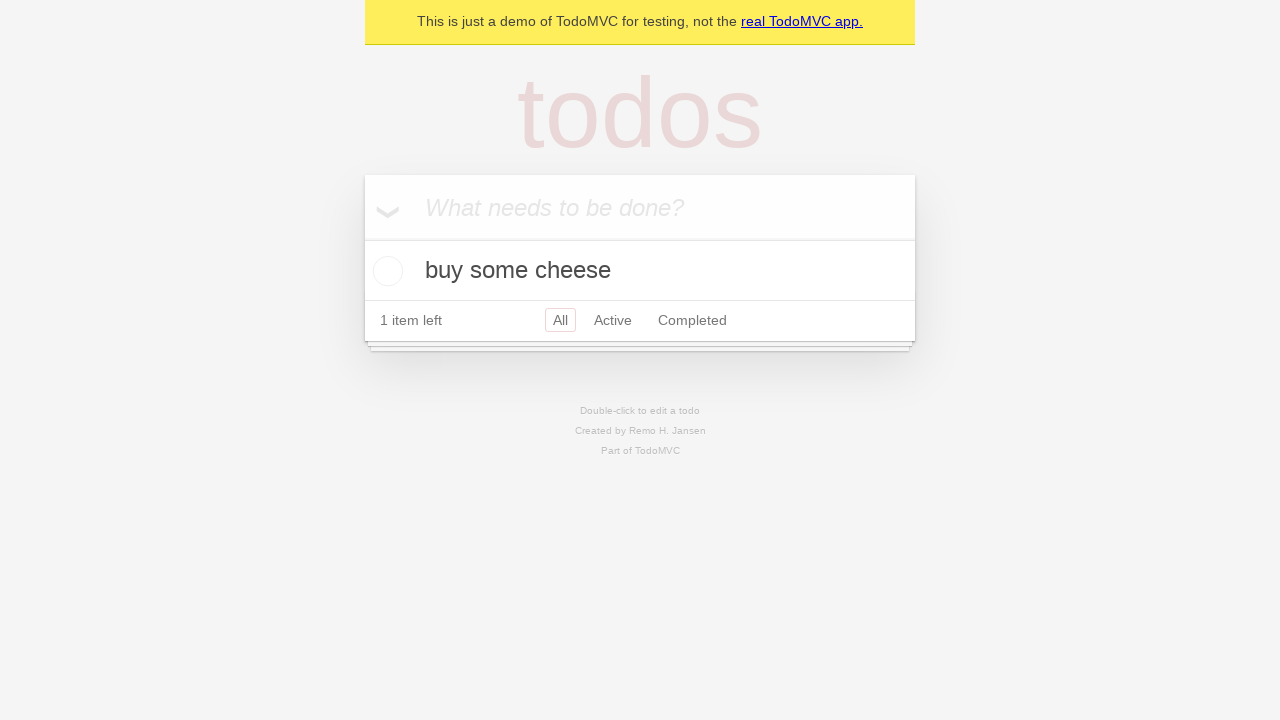

Filled input field with 'feed the cat' on internal:attr=[placeholder="What needs to be done?"i]
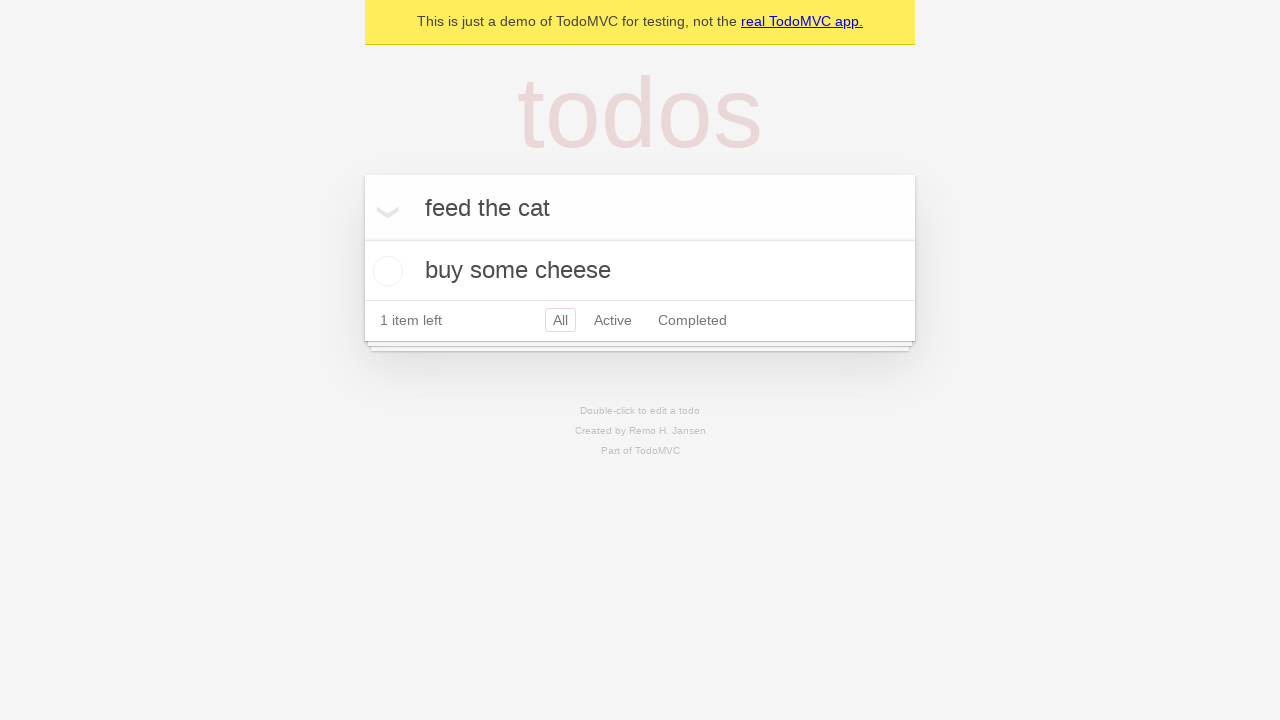

Pressed Enter to create second todo item on internal:attr=[placeholder="What needs to be done?"i]
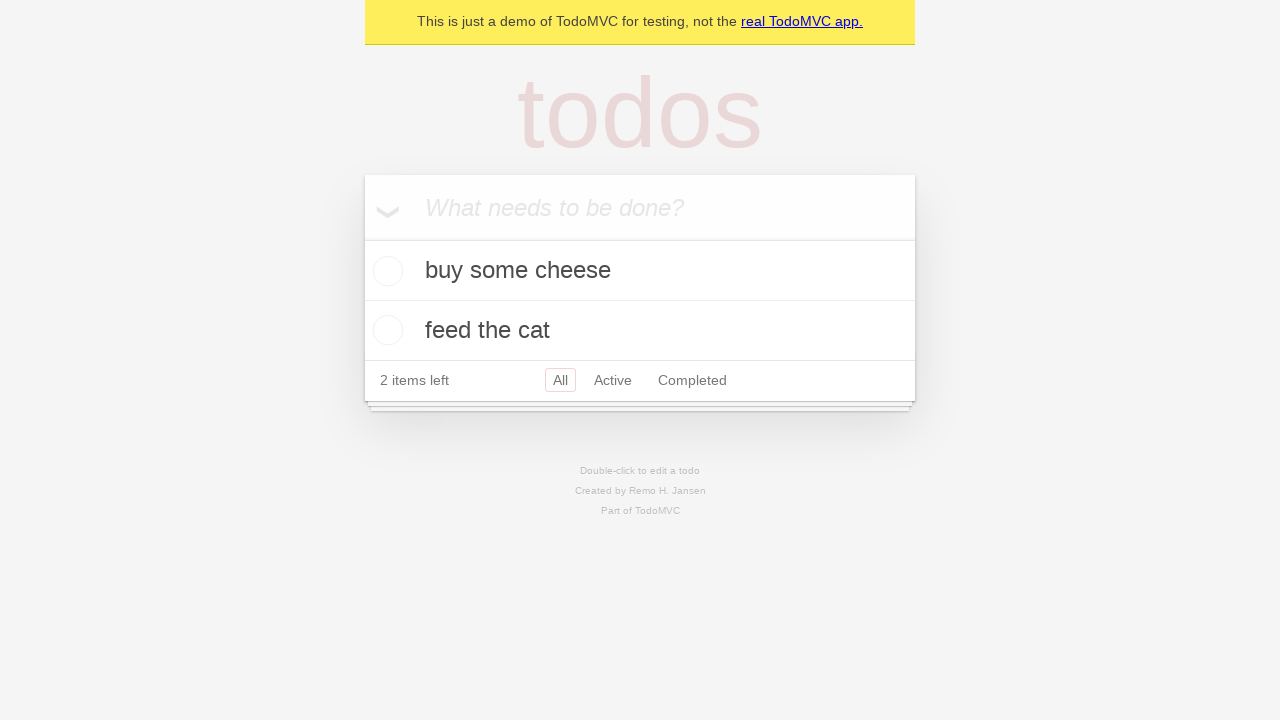

Checked checkbox for first todo item to mark it complete at (385, 271) on internal:testid=[data-testid="todo-item"s] >> nth=0 >> internal:role=checkbox
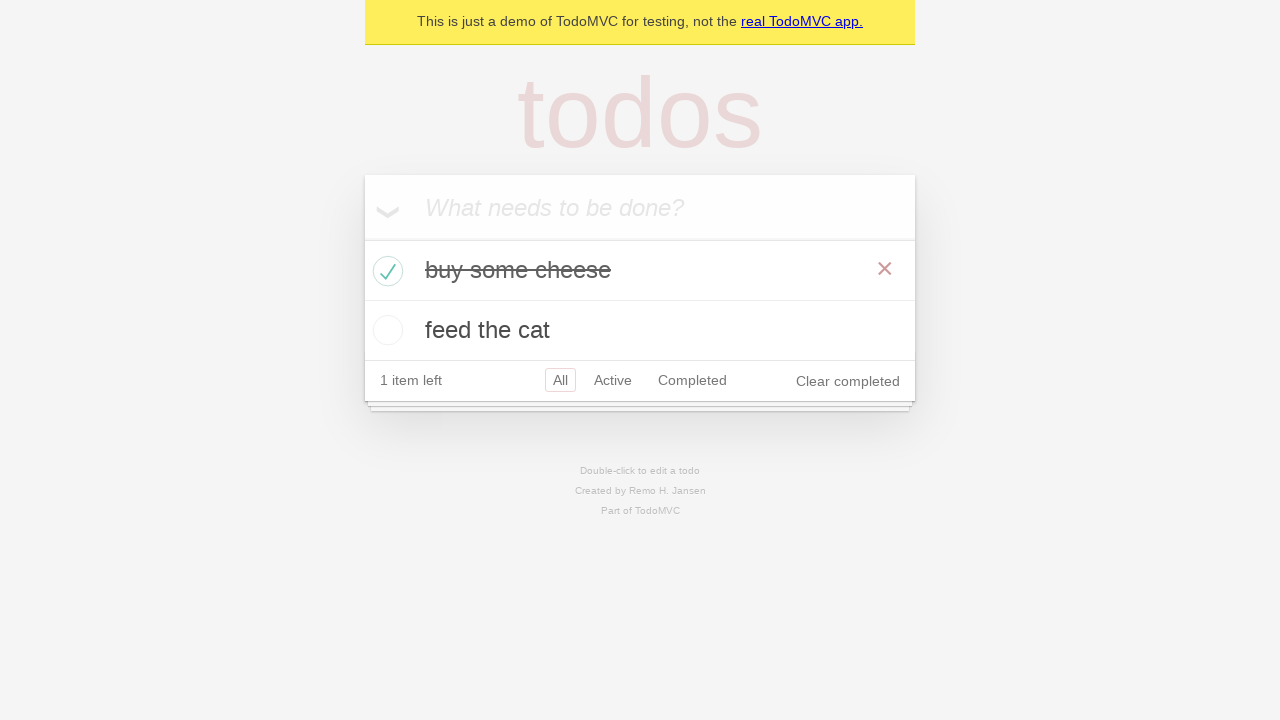

Unchecked checkbox for first todo item to mark it as incomplete at (385, 271) on internal:testid=[data-testid="todo-item"s] >> nth=0 >> internal:role=checkbox
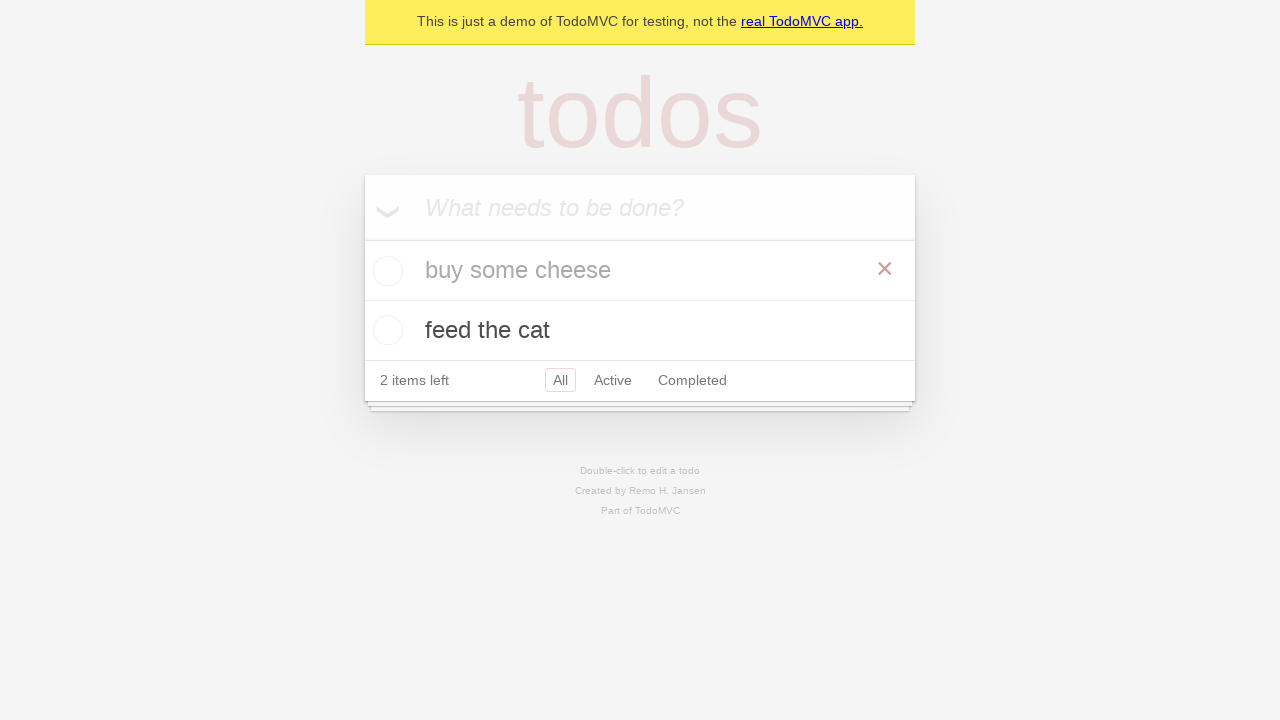

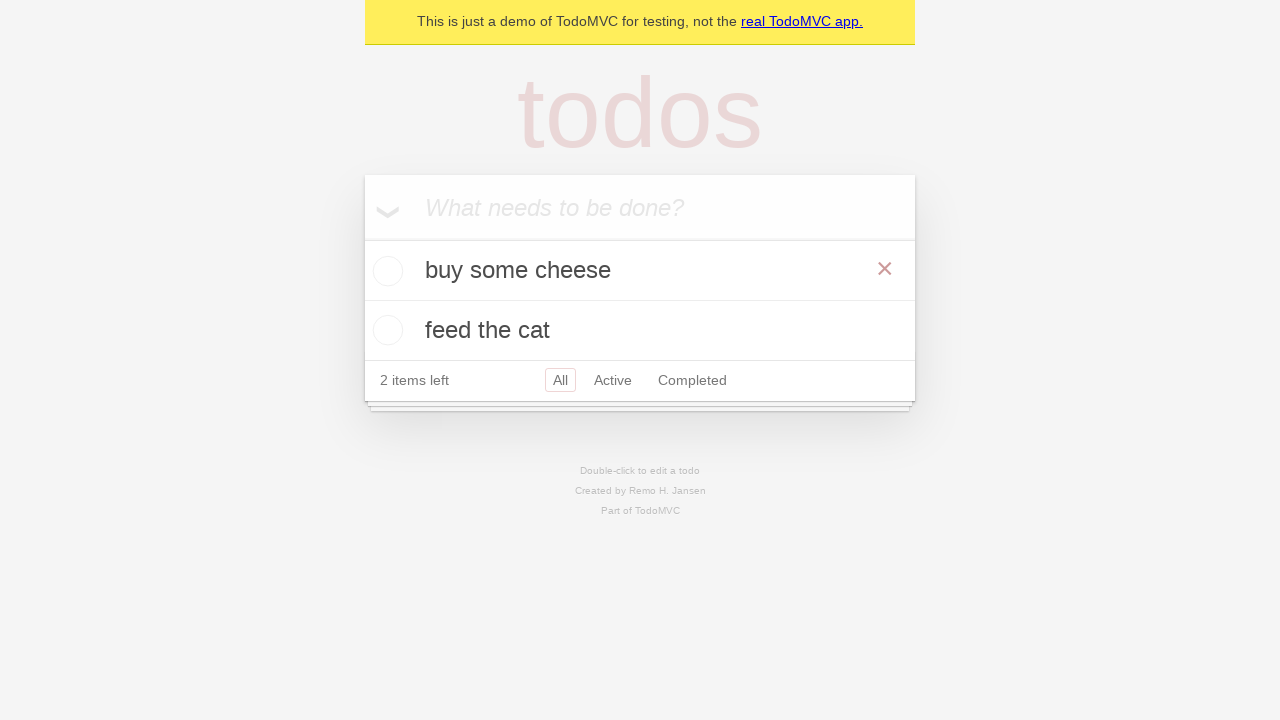